Tests static dropdown selection functionality by selecting currency options using different methods (index, visible text, value), then tests passenger count incrementing by clicking to add 4 more adults and verifying the total shows "5 Adult".

Starting URL: https://rahulshettyacademy.com/dropdownsPractise/

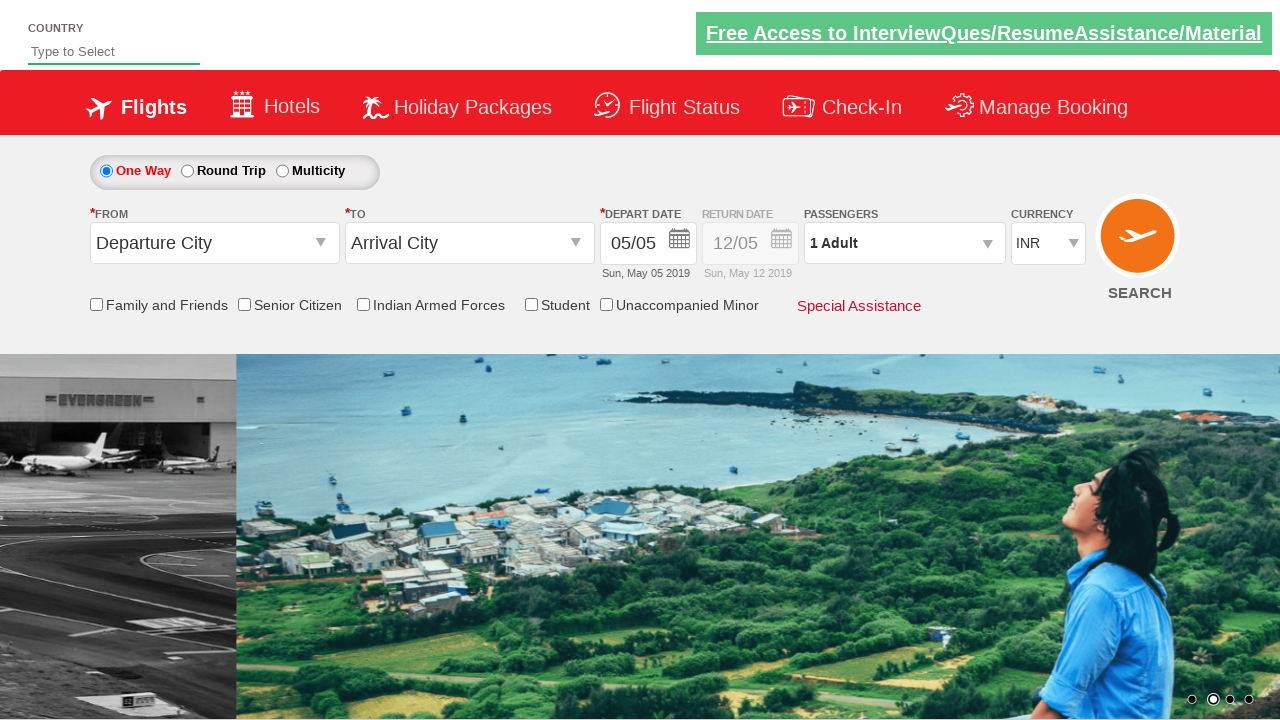

Selected currency dropdown by index 3 on #ctl00_mainContent_DropDownListCurrency
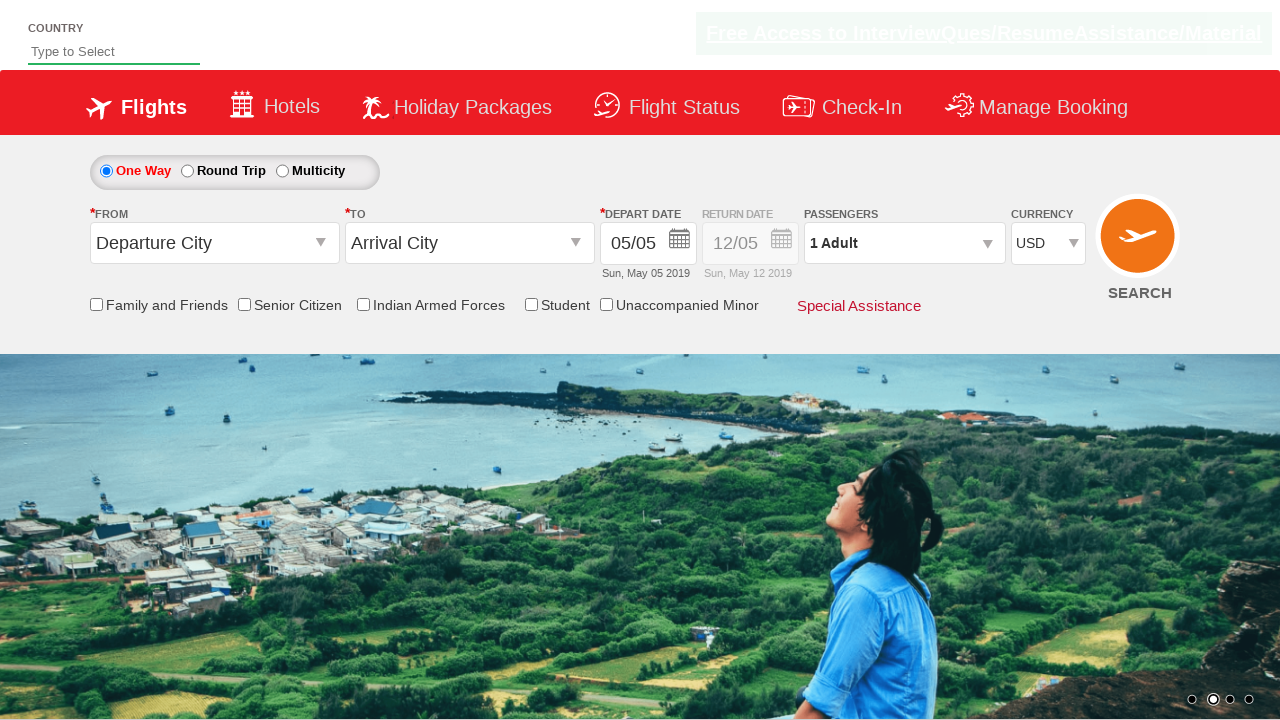

Selected currency dropdown by visible text 'AED' on #ctl00_mainContent_DropDownListCurrency
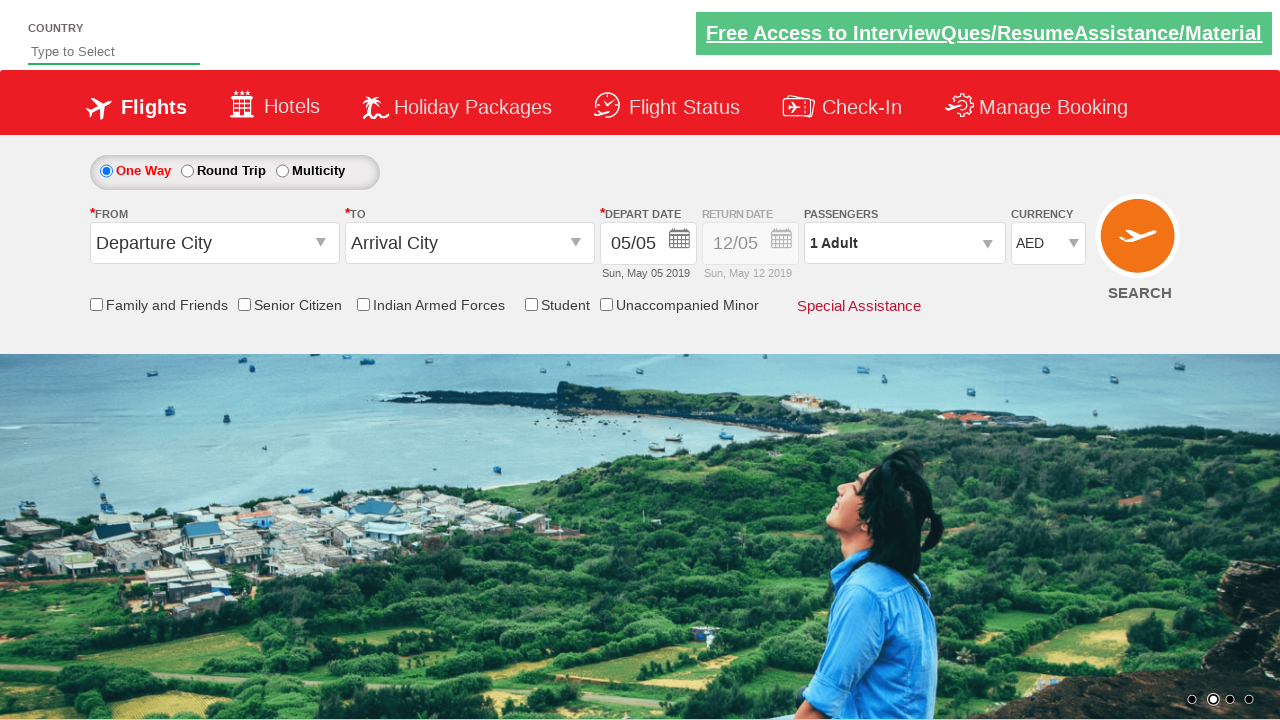

Selected currency dropdown by value 'INR' on #ctl00_mainContent_DropDownListCurrency
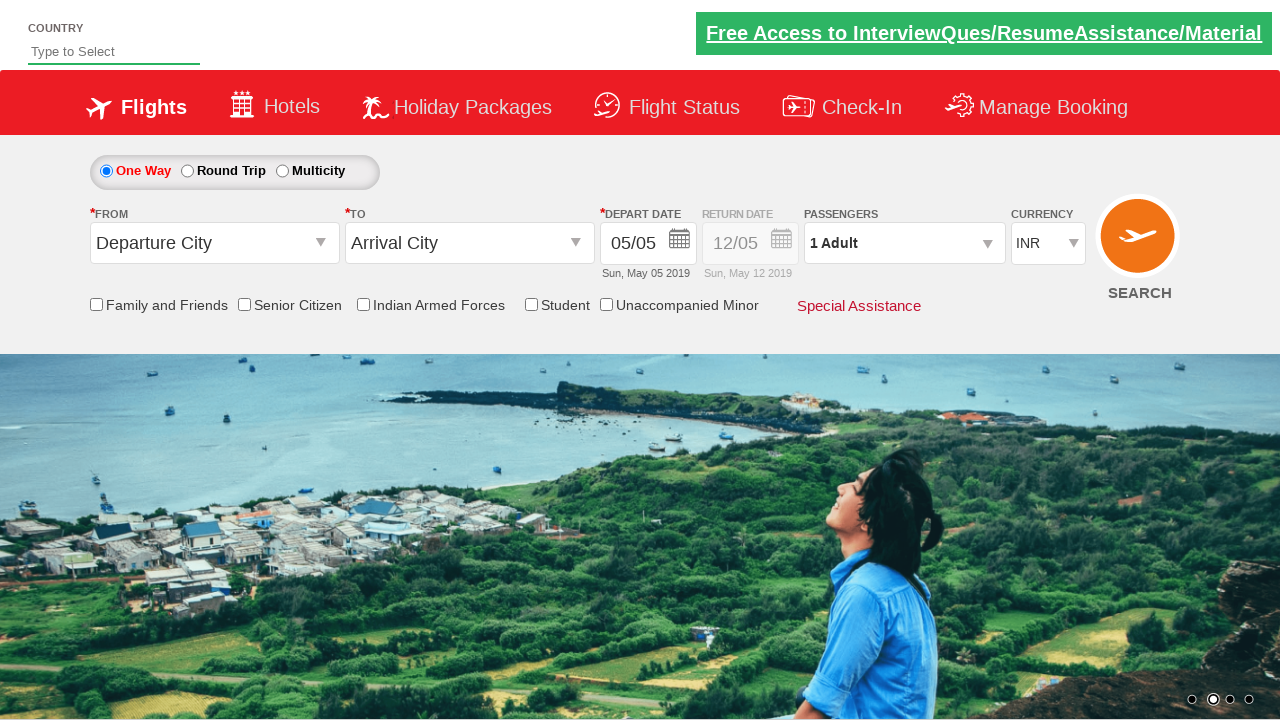

Clicked passenger info dropdown to open it at (904, 243) on #divpaxinfo
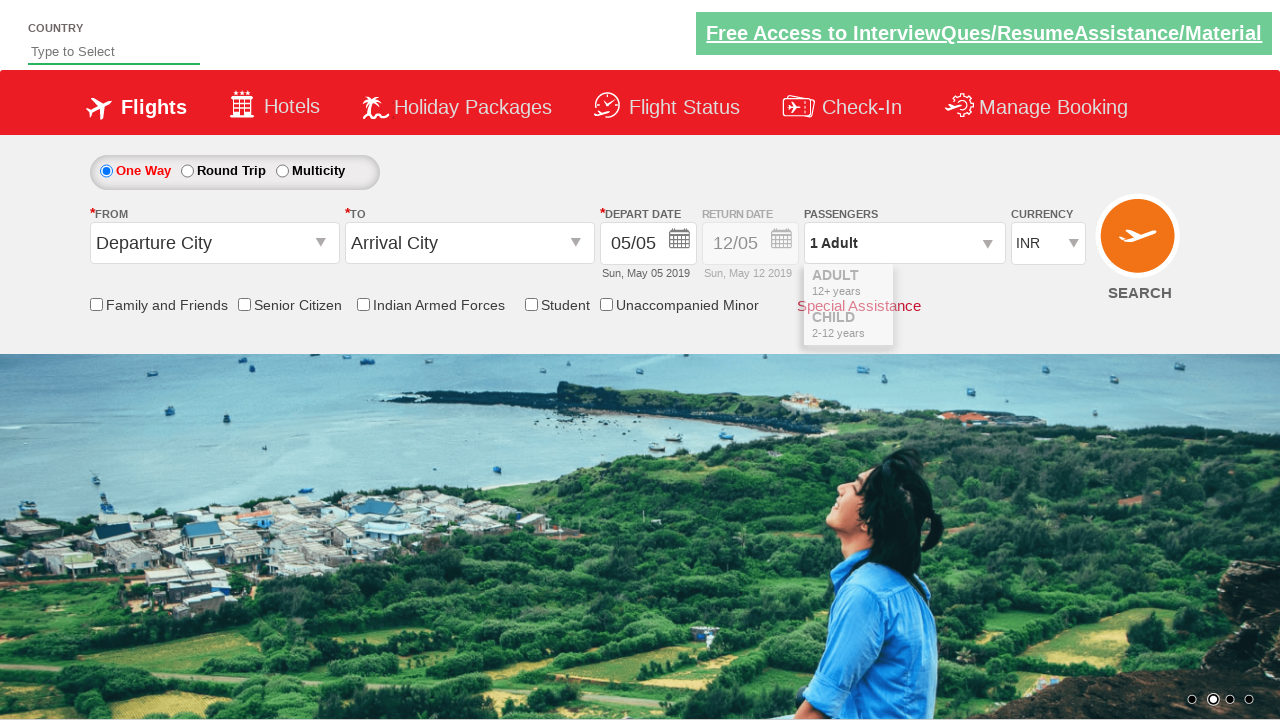

Waited 2 seconds for dropdown to open
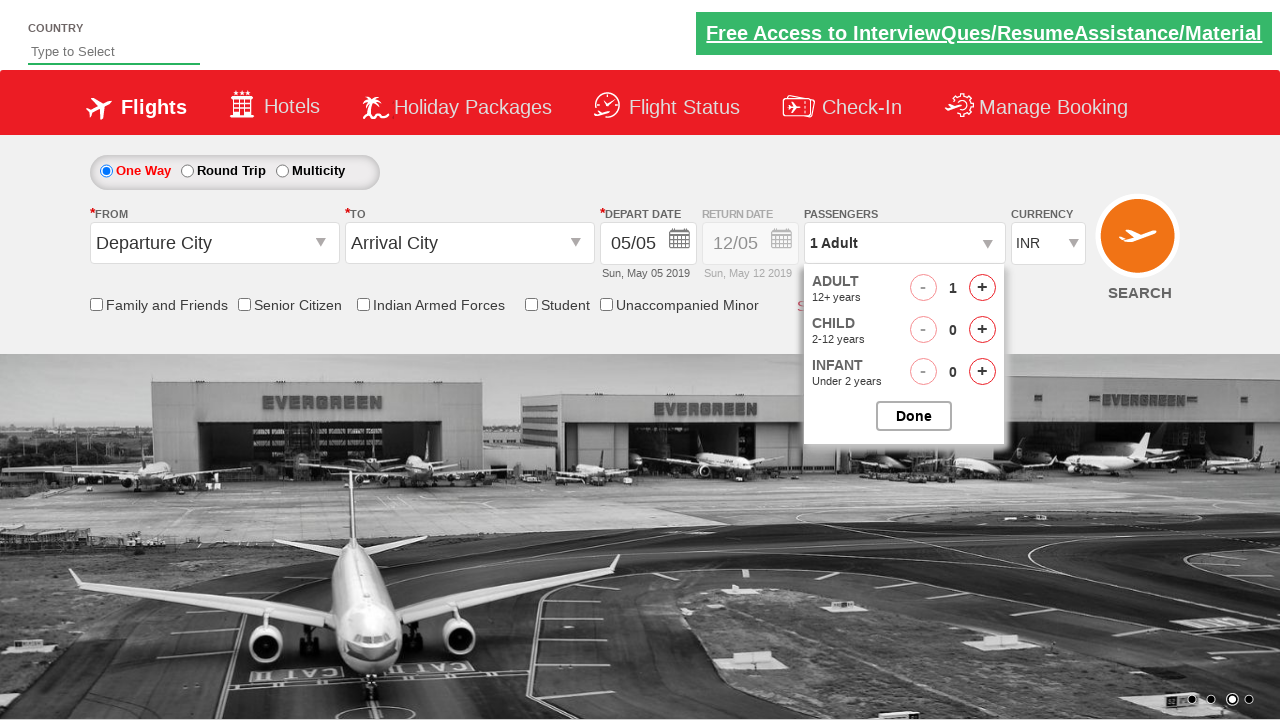

Clicked increment adult button (iteration 1 of 4) at (982, 288) on #hrefIncAdt
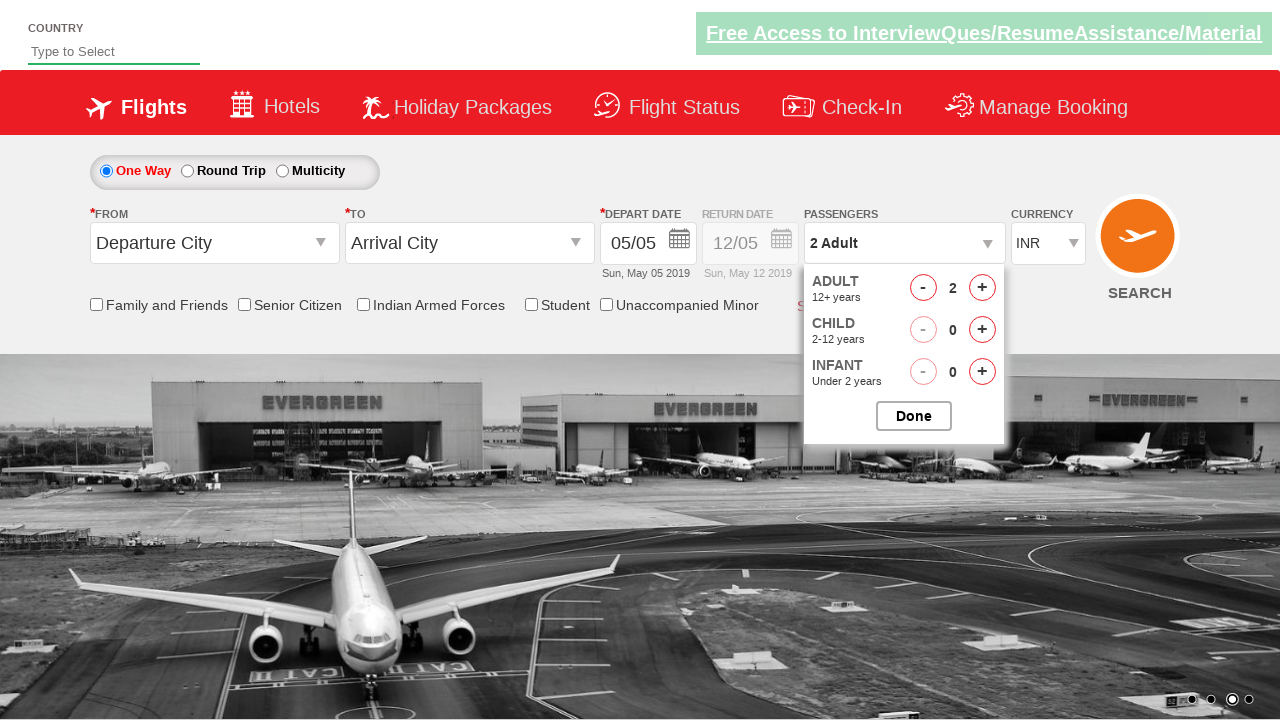

Clicked increment adult button (iteration 2 of 4) at (982, 288) on #hrefIncAdt
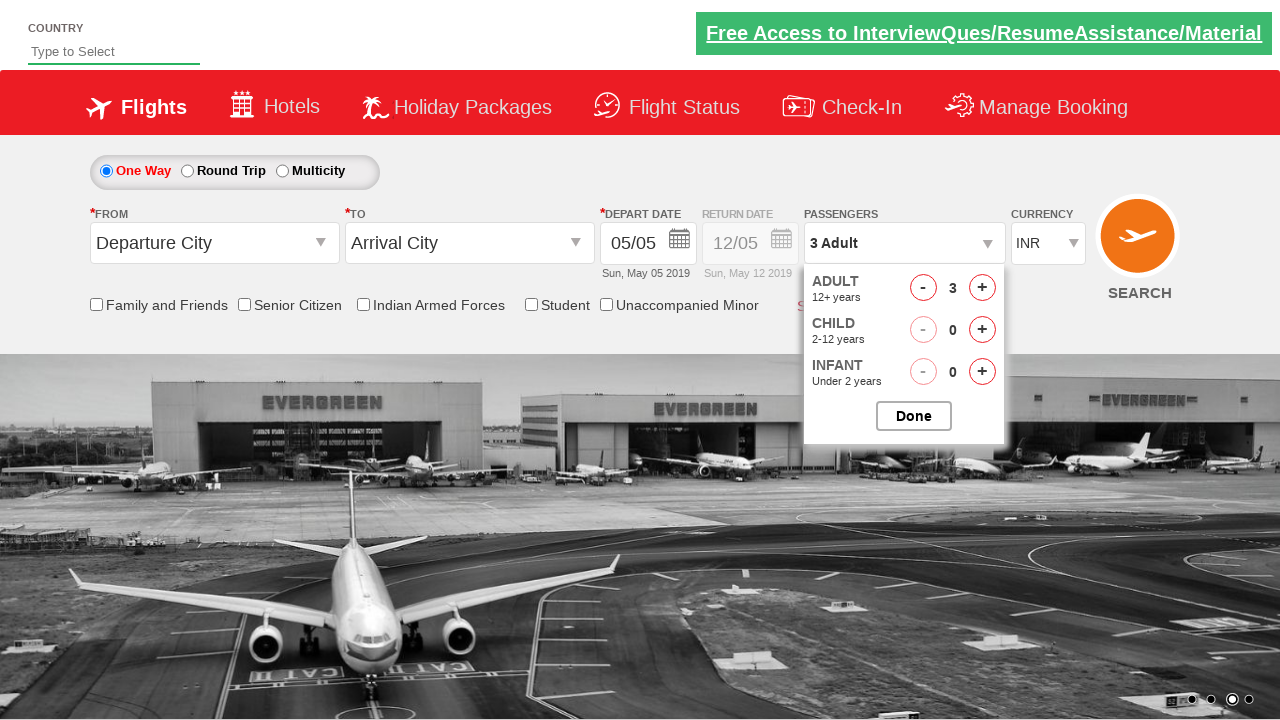

Clicked increment adult button (iteration 3 of 4) at (982, 288) on #hrefIncAdt
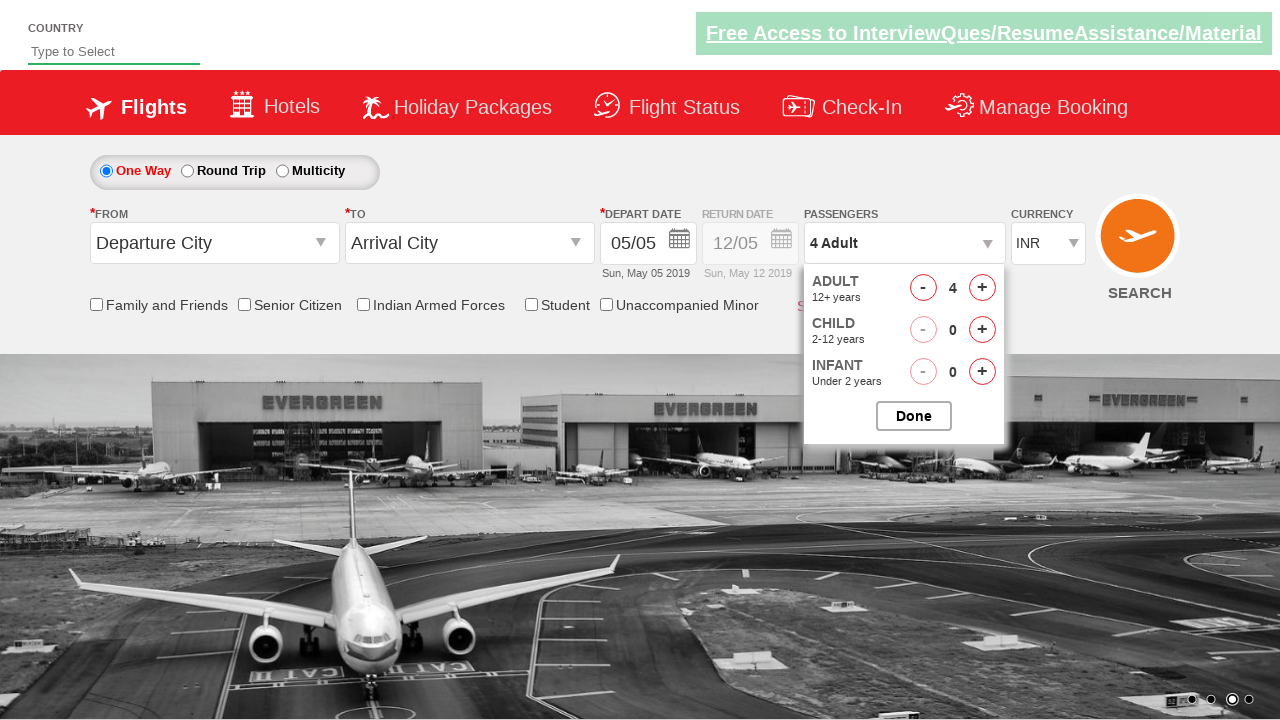

Clicked increment adult button (iteration 4 of 4) at (982, 288) on #hrefIncAdt
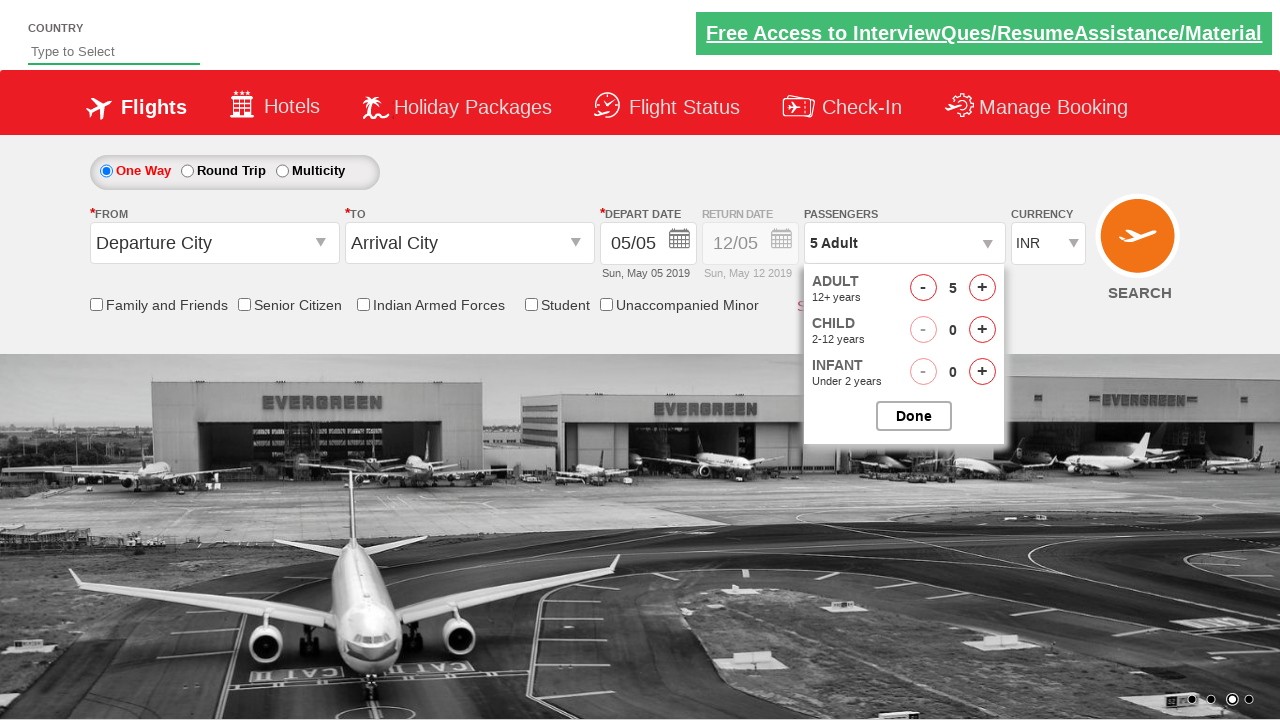

Closed the passenger options dropdown at (914, 416) on #btnclosepaxoption
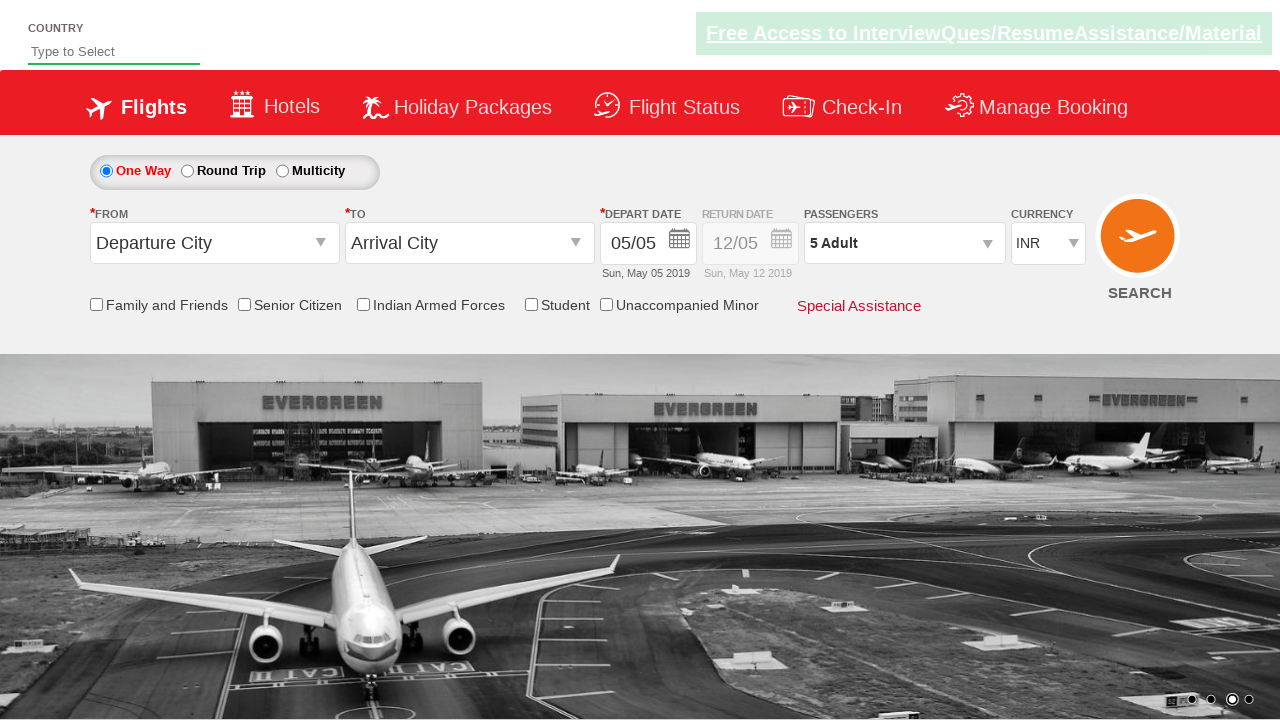

Waited for passenger info display to confirm 5 Adult selection
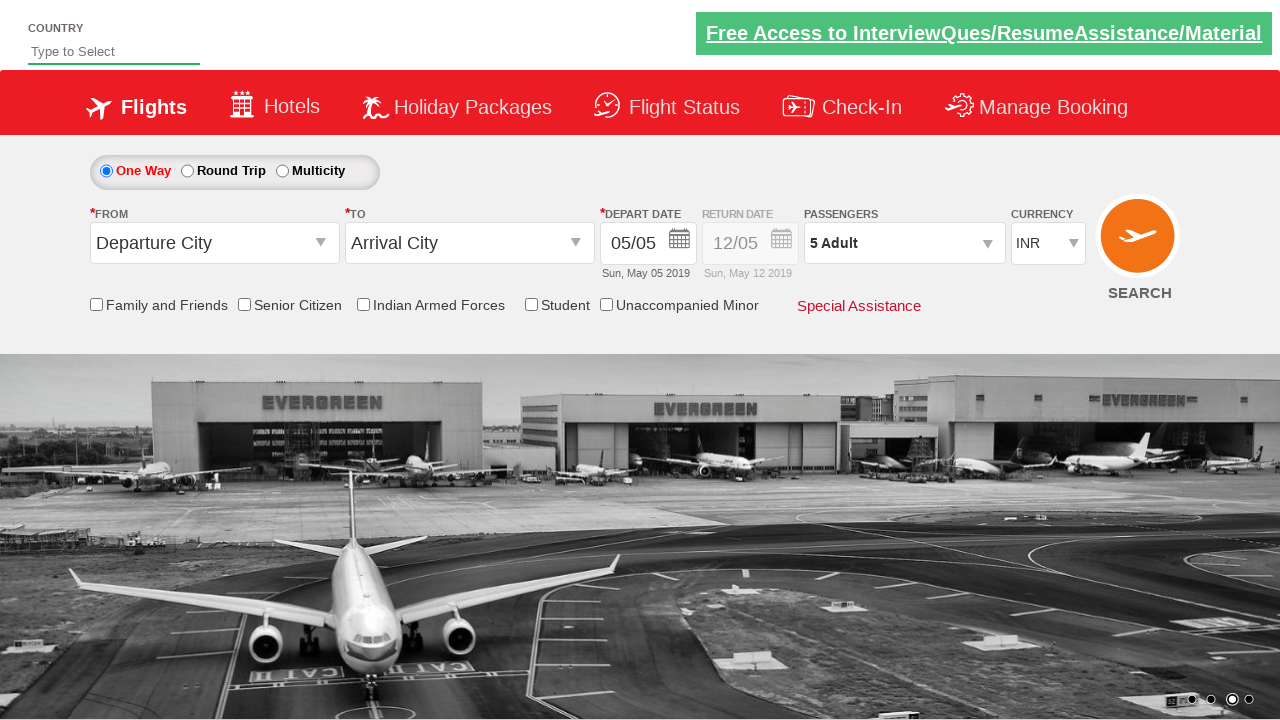

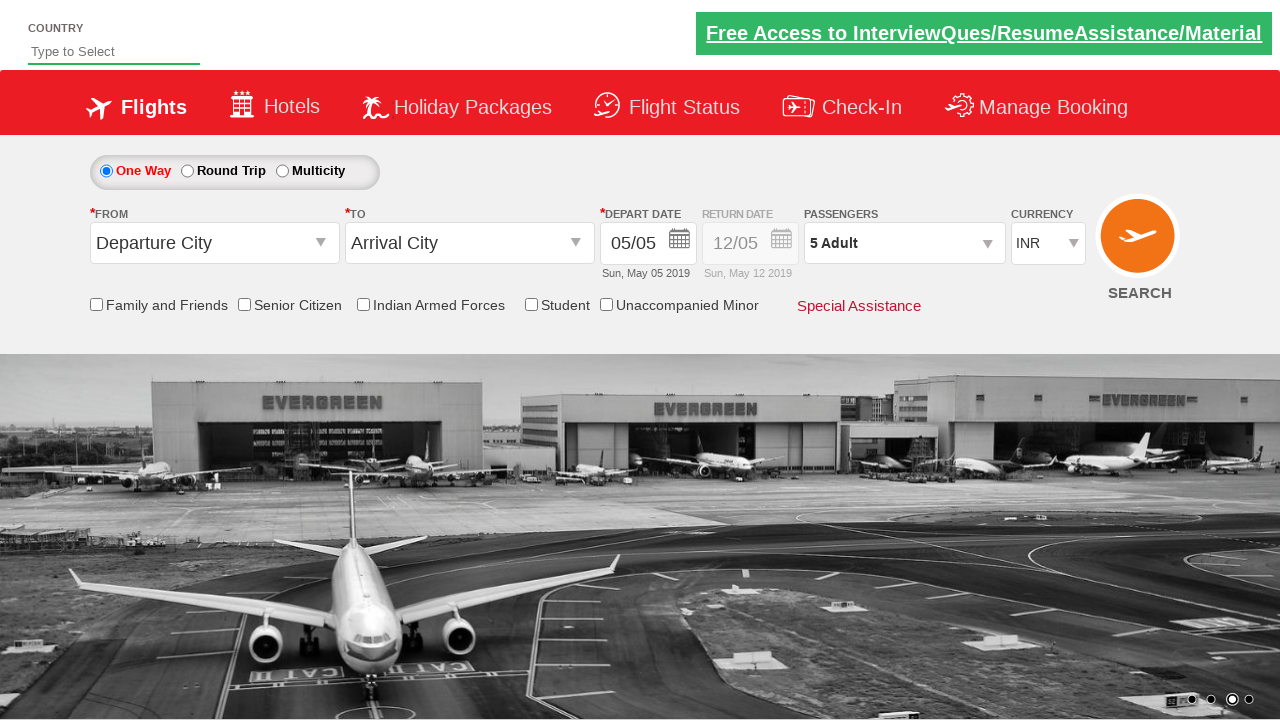